Tests dynamic content loading by navigating to a dynamic loading example page, clicking to start loading, and verifying the content appears

Starting URL: https://the-internet.herokuapp.com/dynamic_loading

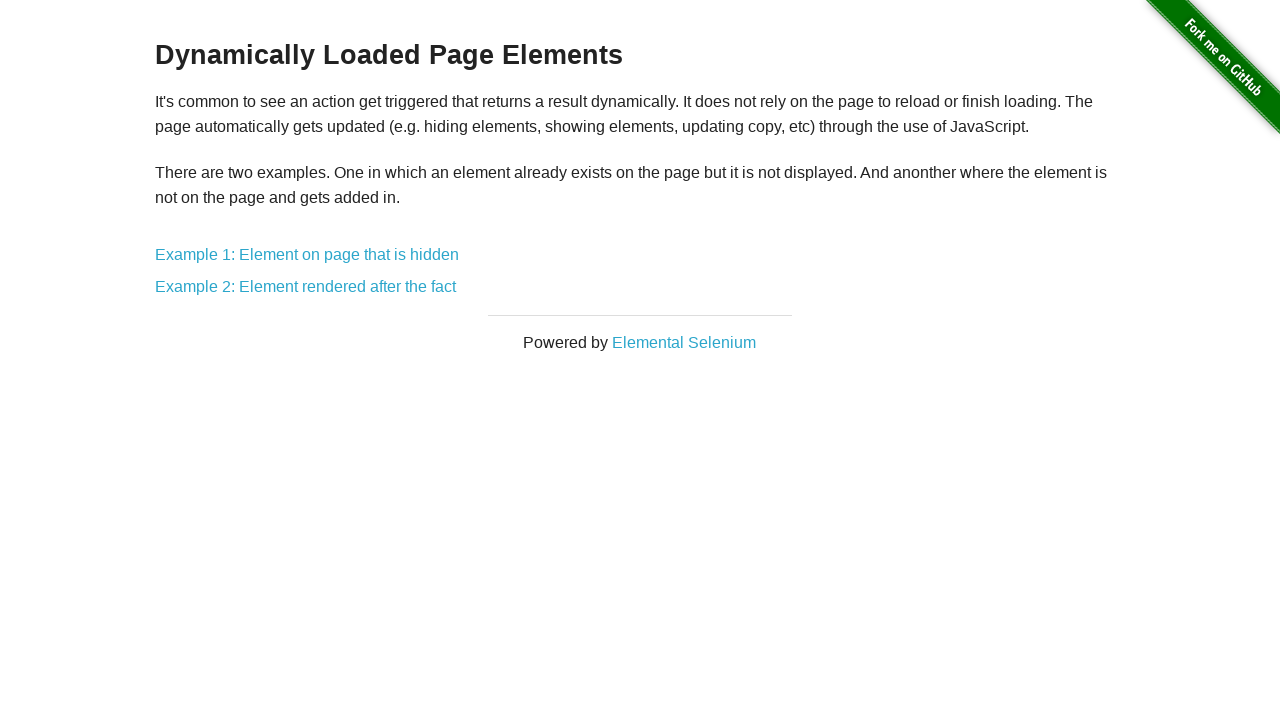

Navigated to dynamic loading example page
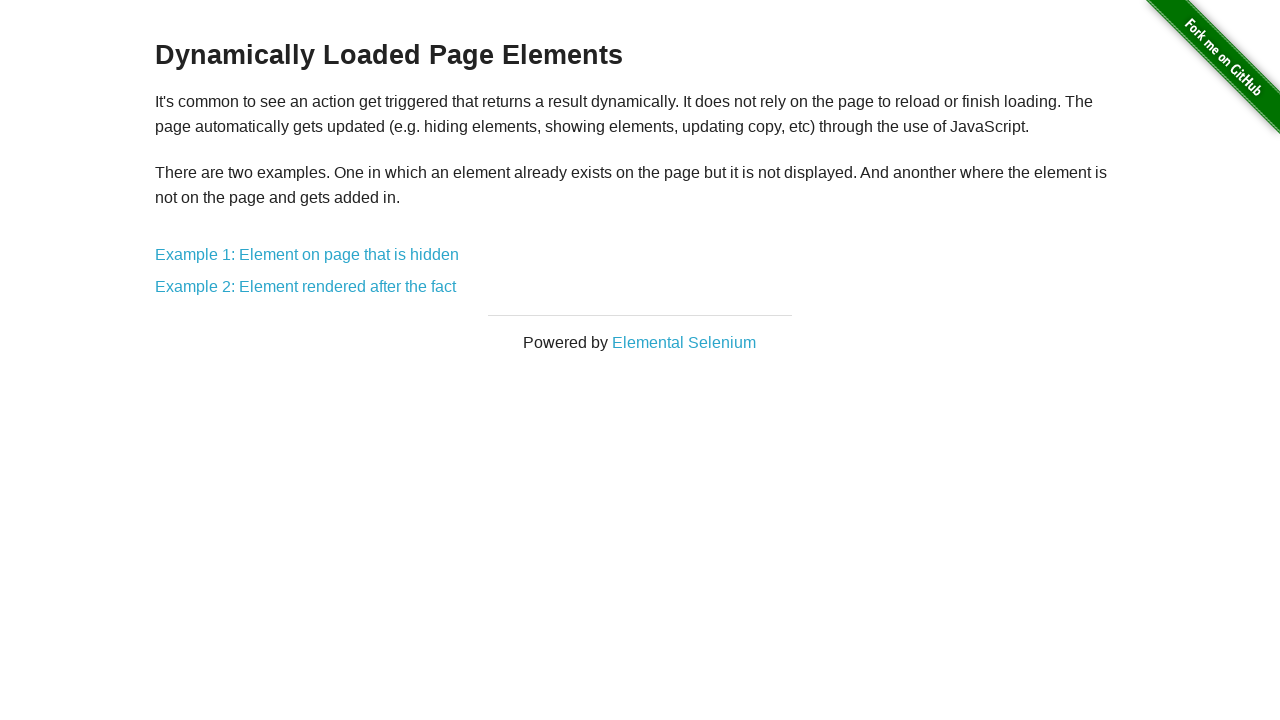

Clicked on Example 1: Element on page that is hidden at (307, 255) on a[href='/dynamic_loading/1']
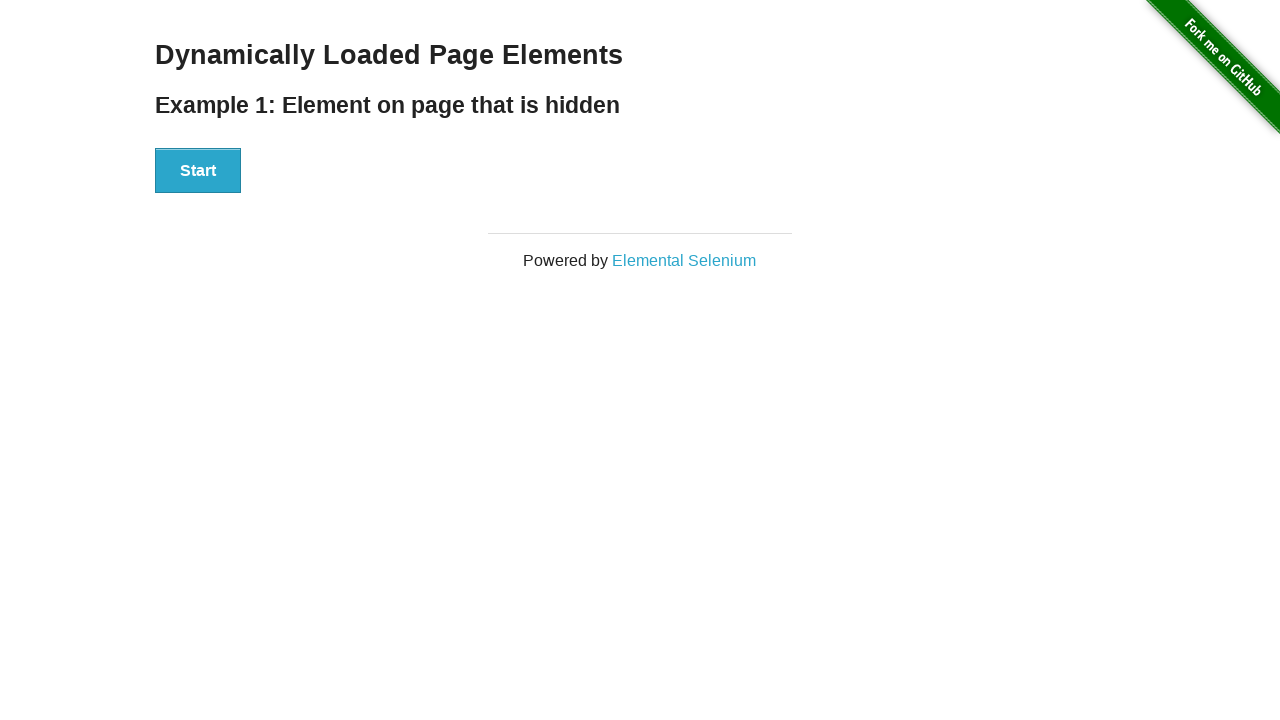

Clicked Start button to trigger dynamic loading at (198, 171) on div[id='start'] button
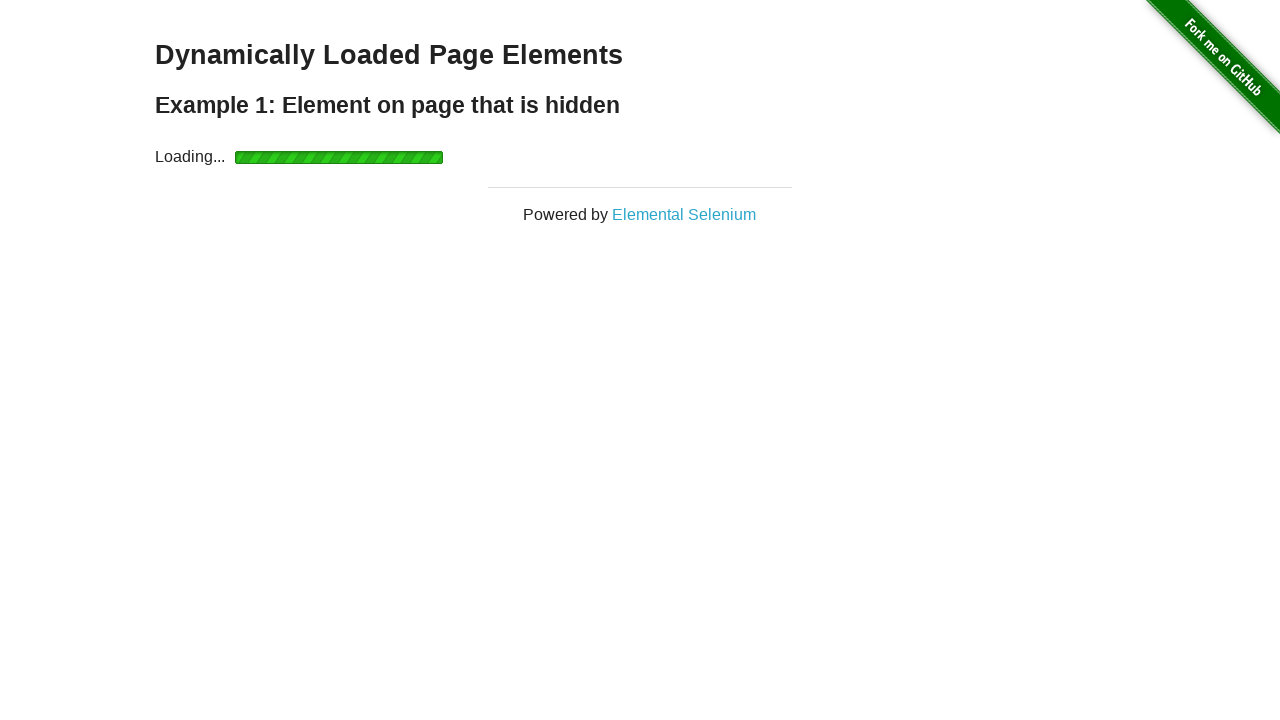

Dynamically loaded content appeared and became visible
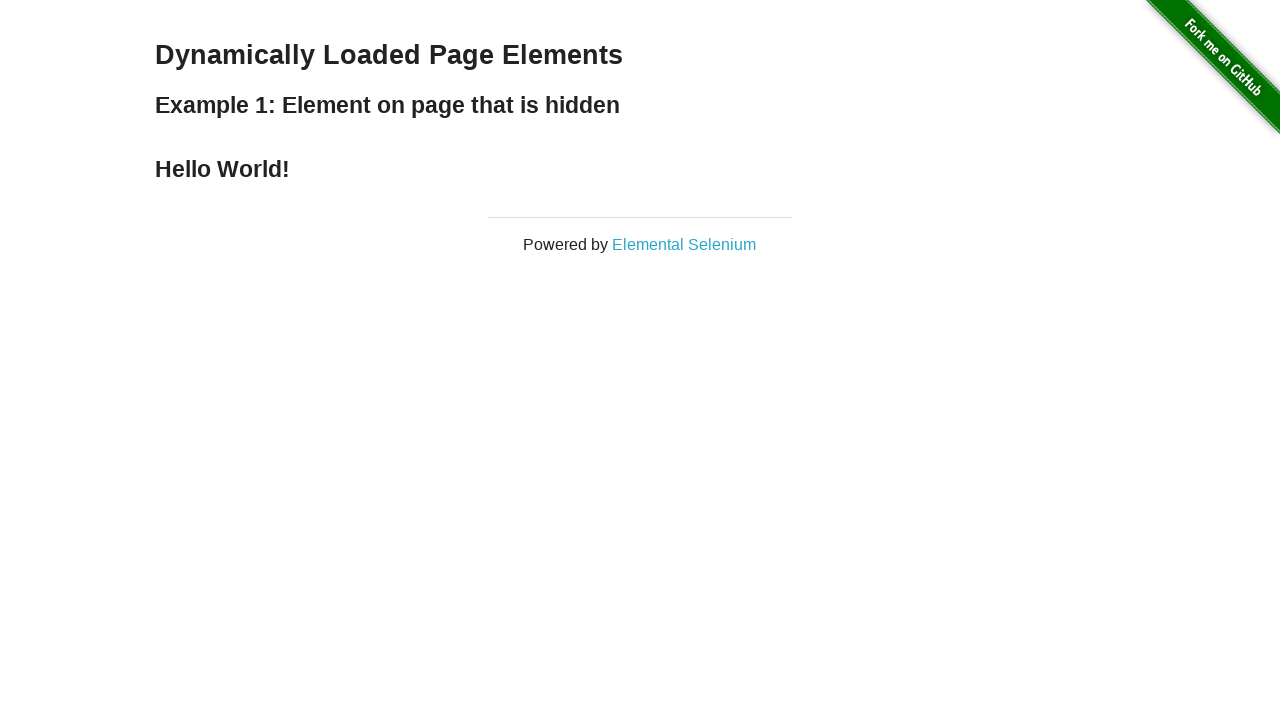

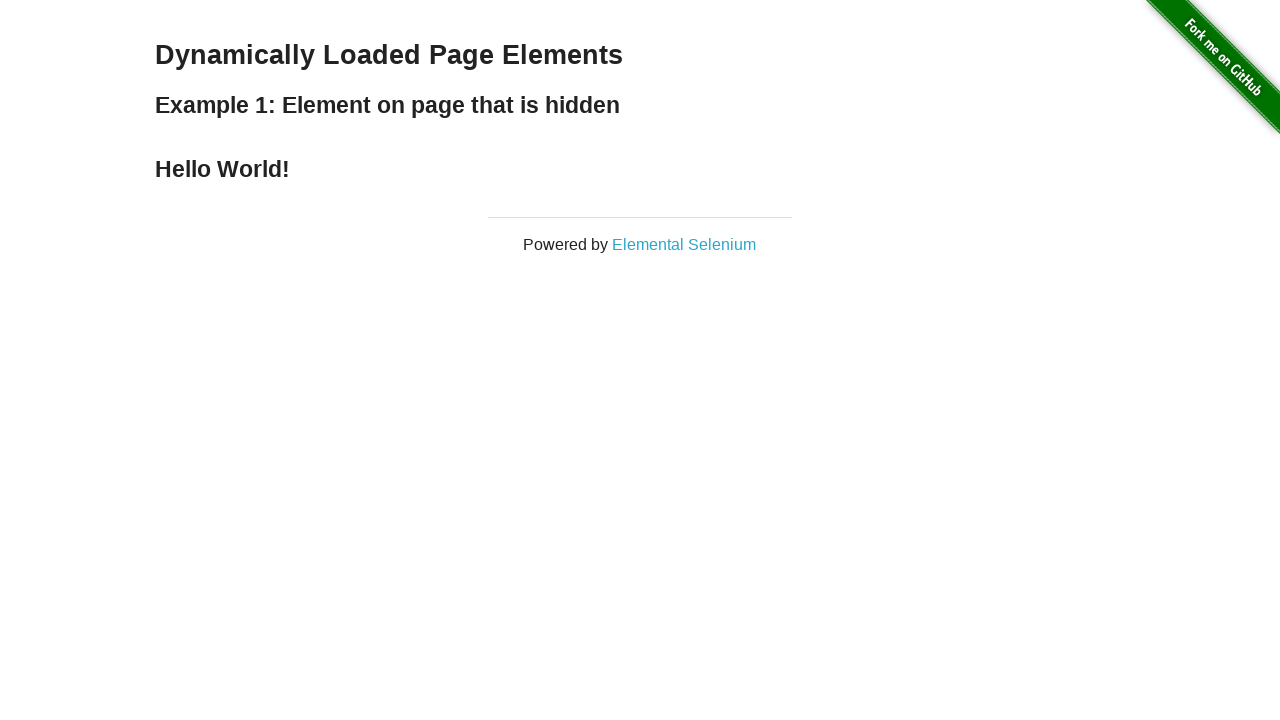